Tests TodoMVC application by adding multiple todo items, marking some as complete, deleting one item, and clearing completed items

Starting URL: https://demo.playwright.dev/todomvc/#/

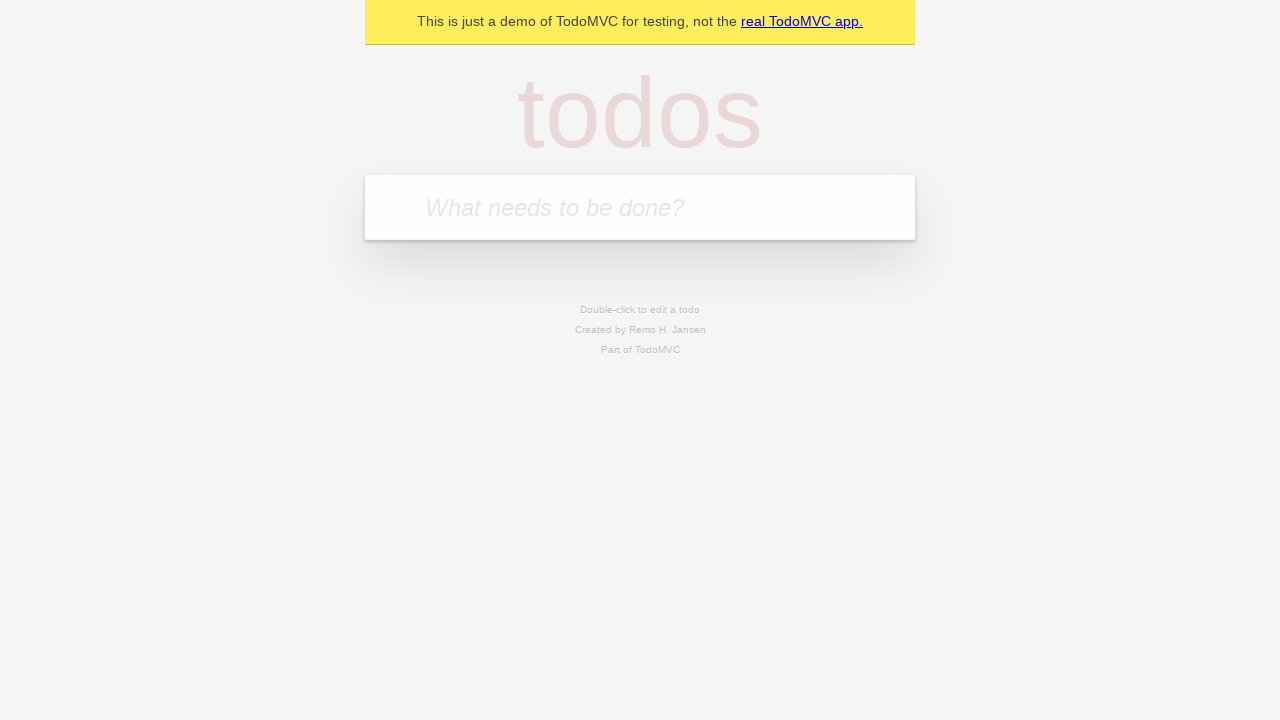

Clicked on todo input textbox at (640, 207) on internal:role=textbox[name="What needs to be done?"i]
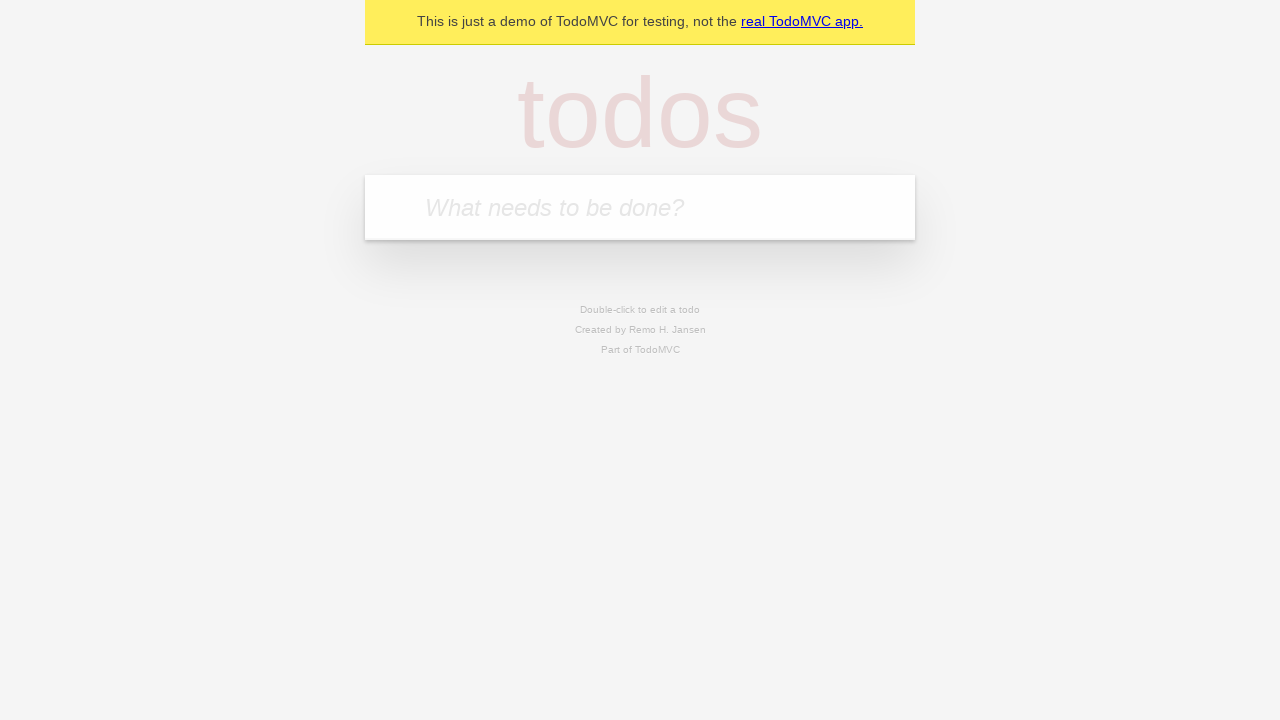

Filled textbox with 'buy some icecream!' on internal:role=textbox[name="What needs to be done?"i]
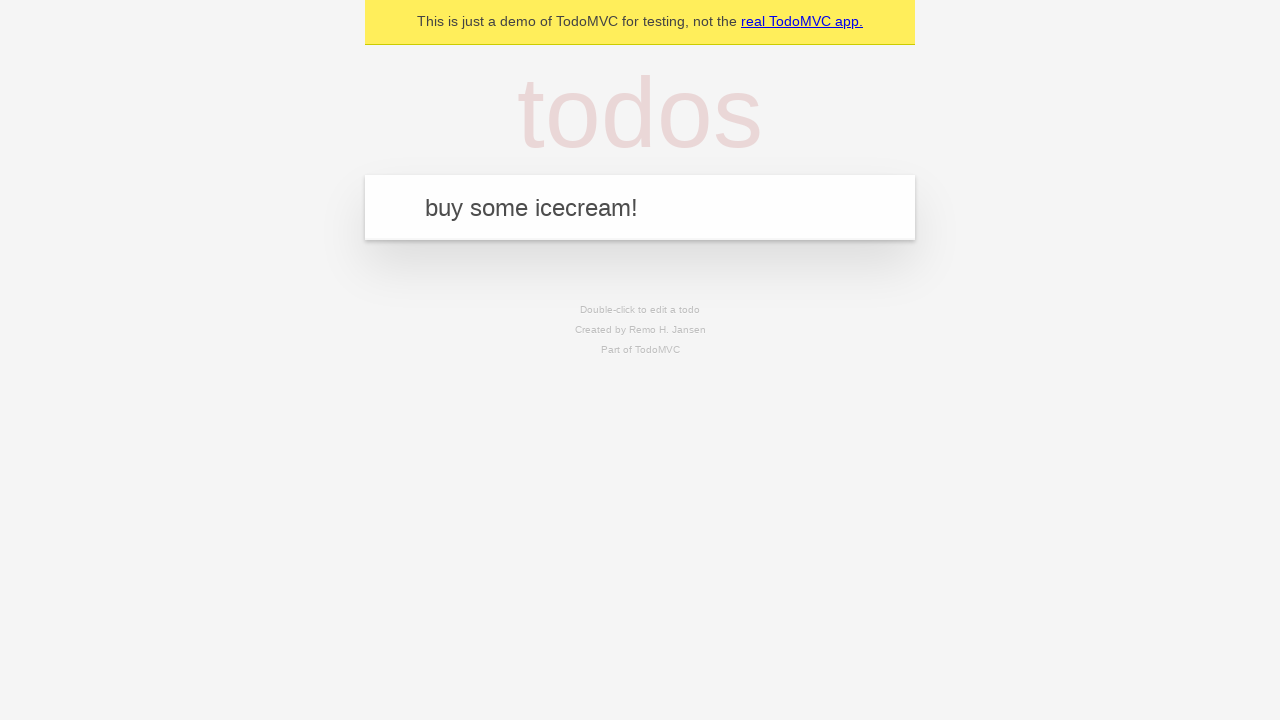

Pressed Enter to add first todo item on internal:role=textbox[name="What needs to be done?"i]
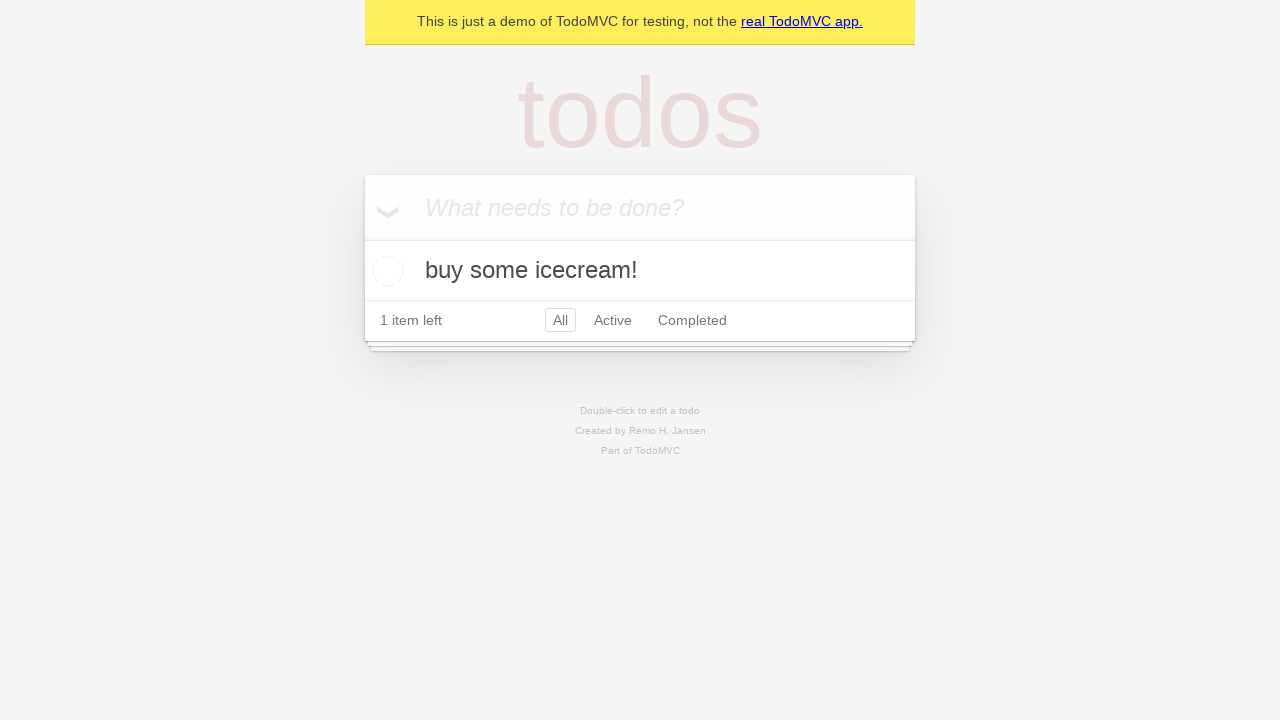

Filled textbox with 'buy some chocolate' on internal:role=textbox[name="What needs to be done?"i]
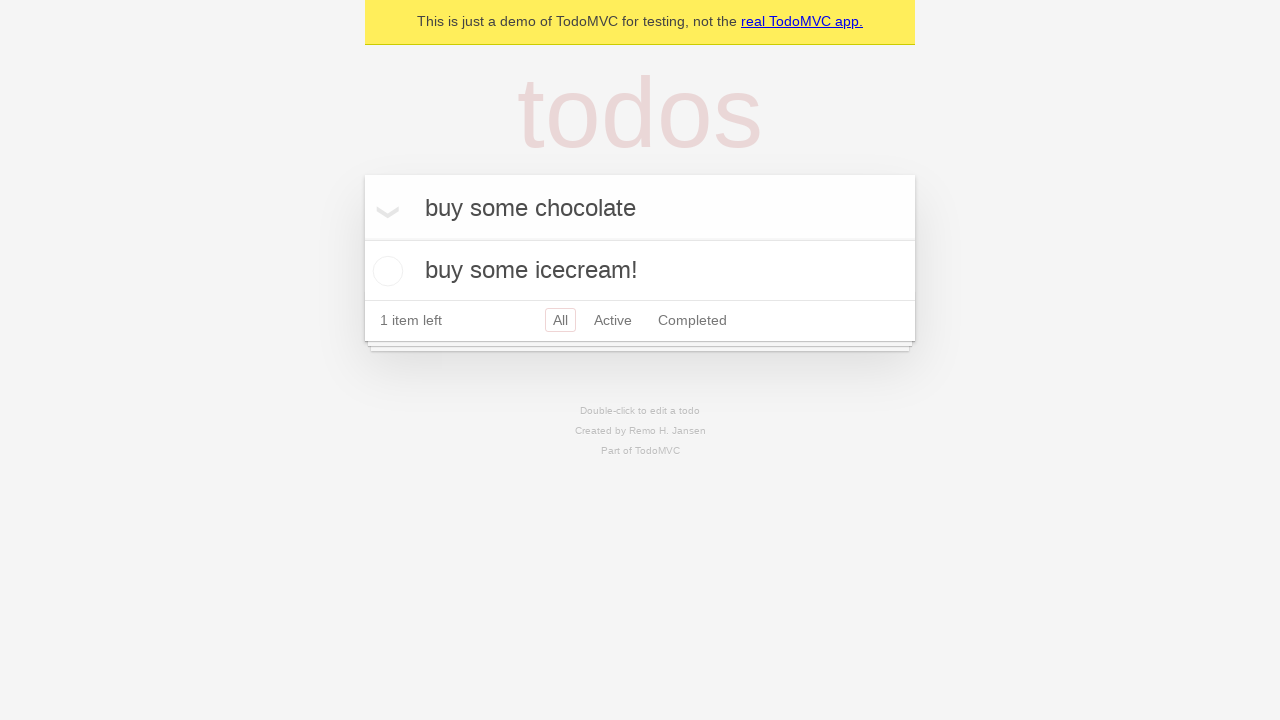

Pressed Enter to add second todo item on internal:role=textbox[name="What needs to be done?"i]
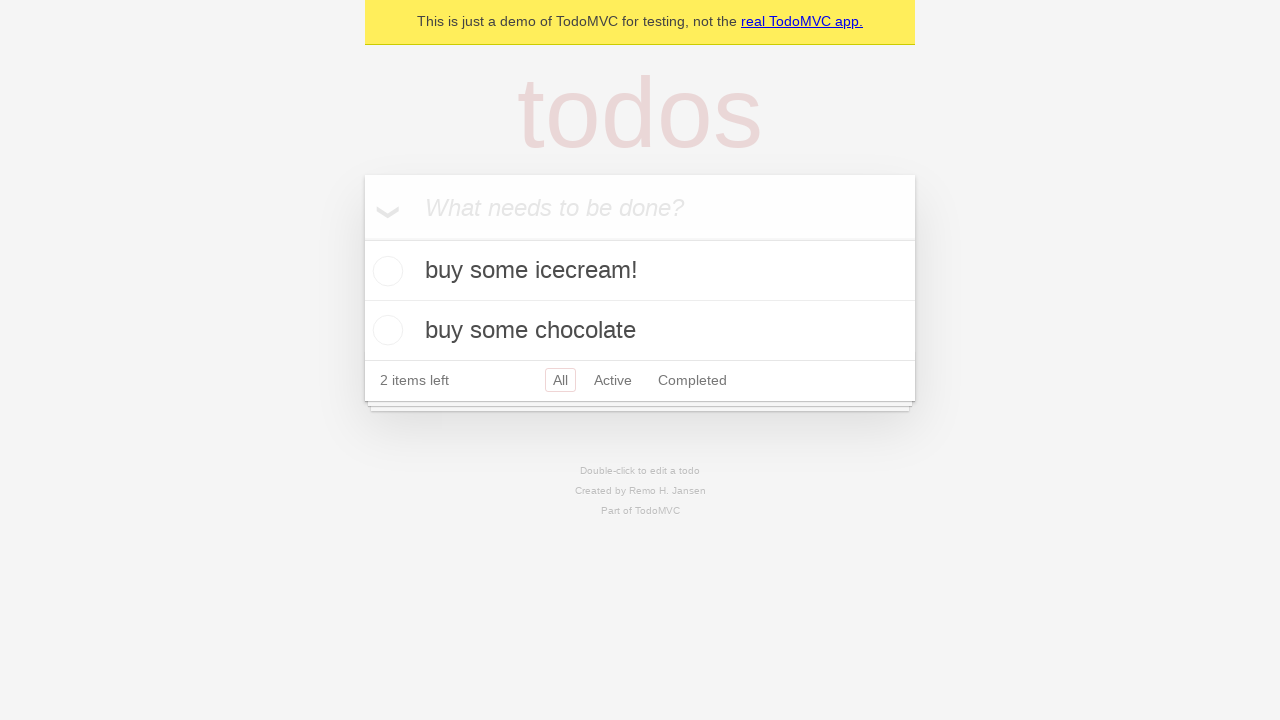

Filled textbox with 'pick up med from cvs' on internal:role=textbox[name="What needs to be done?"i]
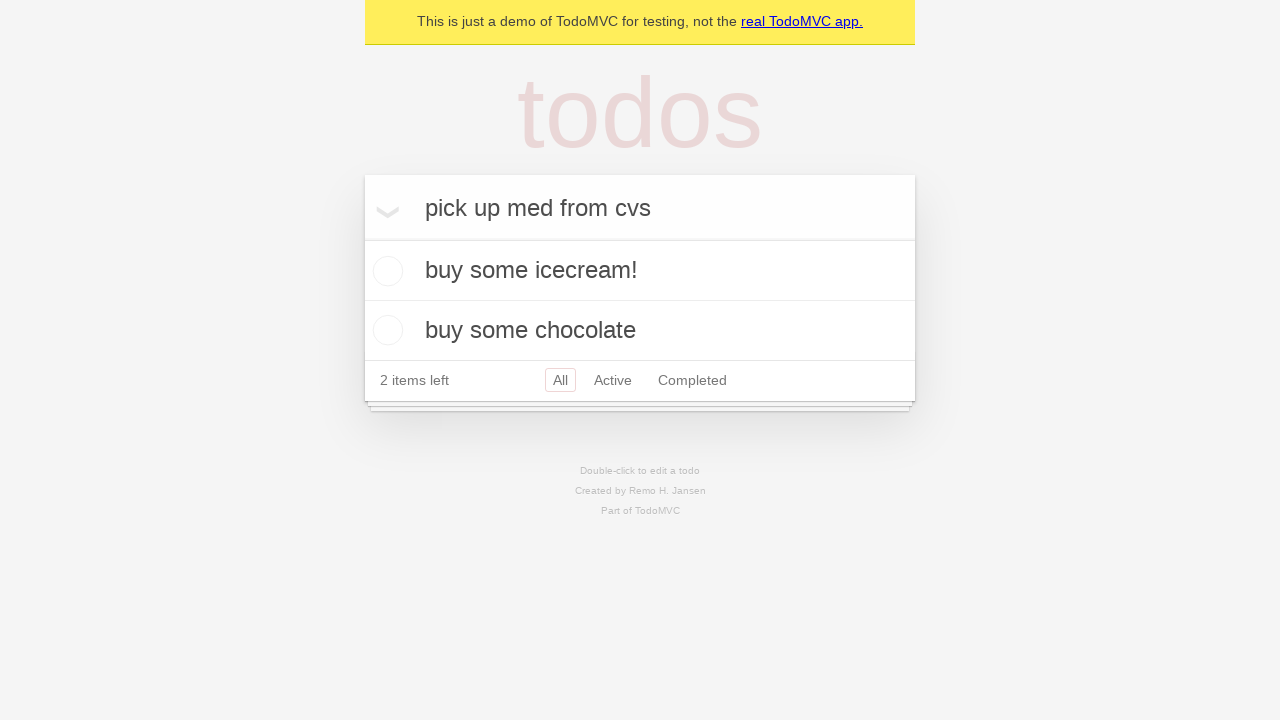

Pressed Enter to add third todo item on internal:role=textbox[name="What needs to be done?"i]
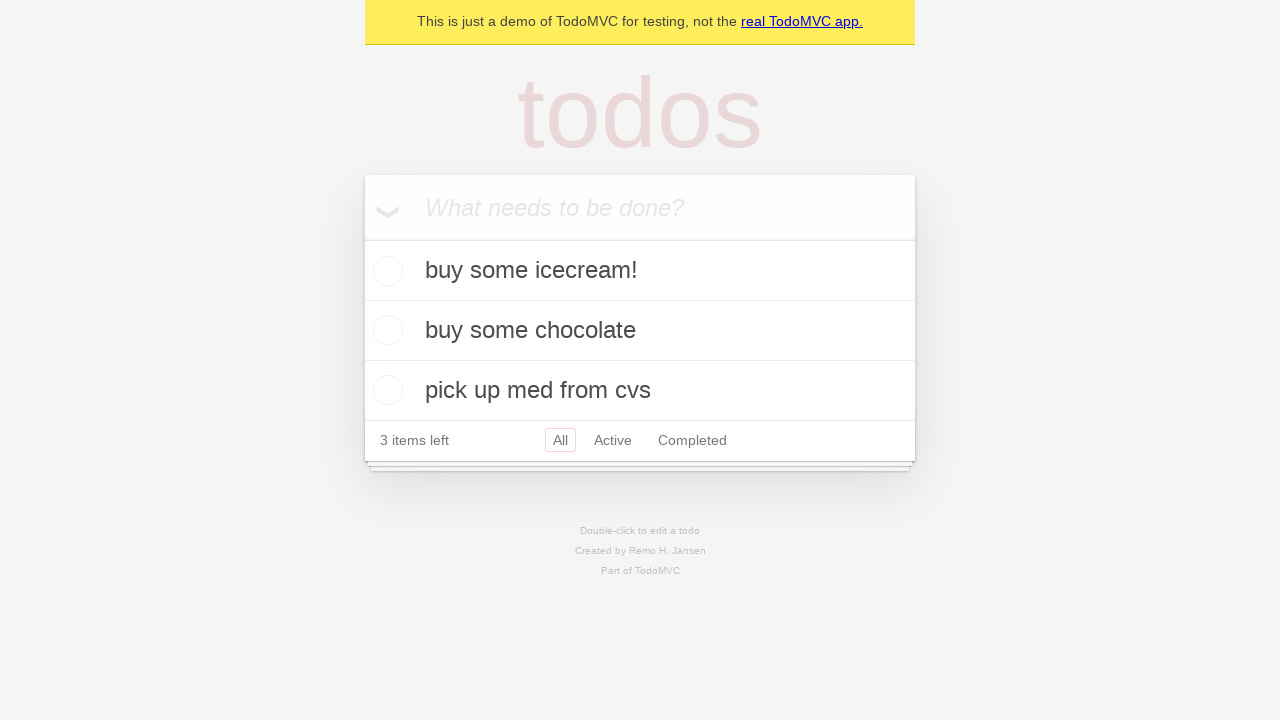

Marked 'buy some chocolate' as complete at (385, 330) on internal:role=listitem >> internal:has-text="buy some chocolate"i >> internal:la
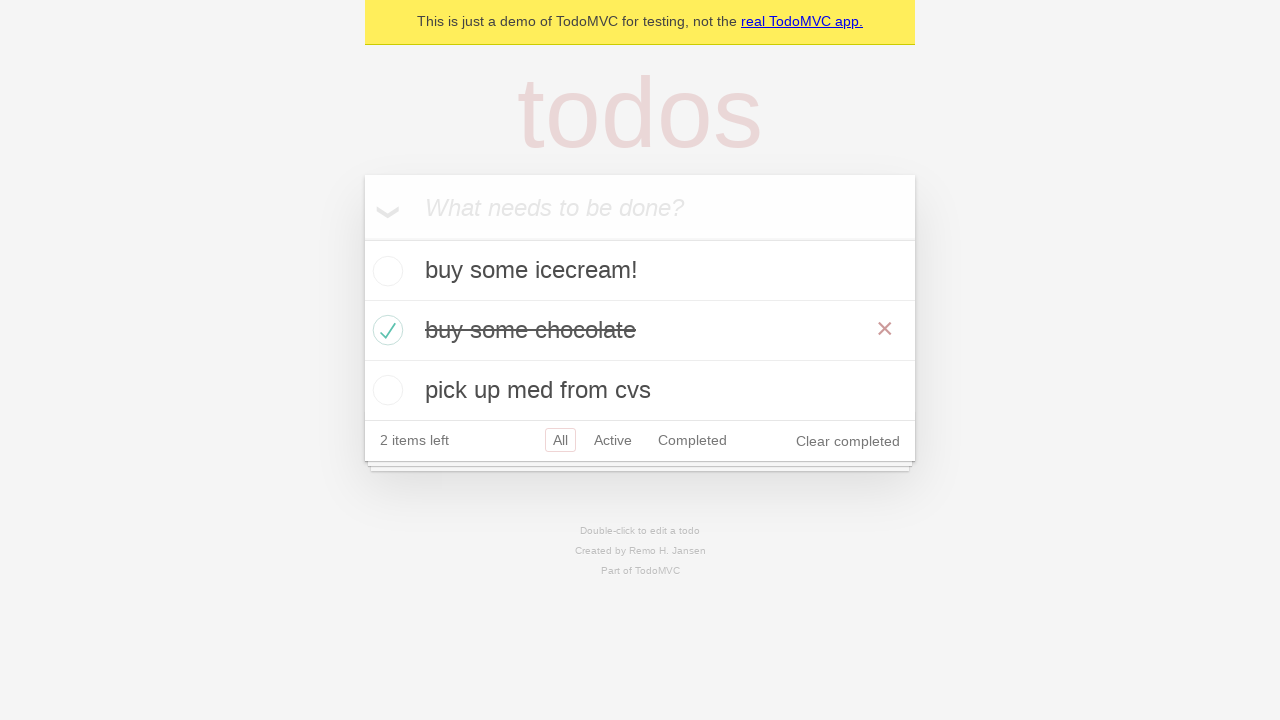

Marked 'pick up med from cvs' as complete at (385, 390) on internal:role=listitem >> internal:has-text="pick up med from cvs"i >> internal:
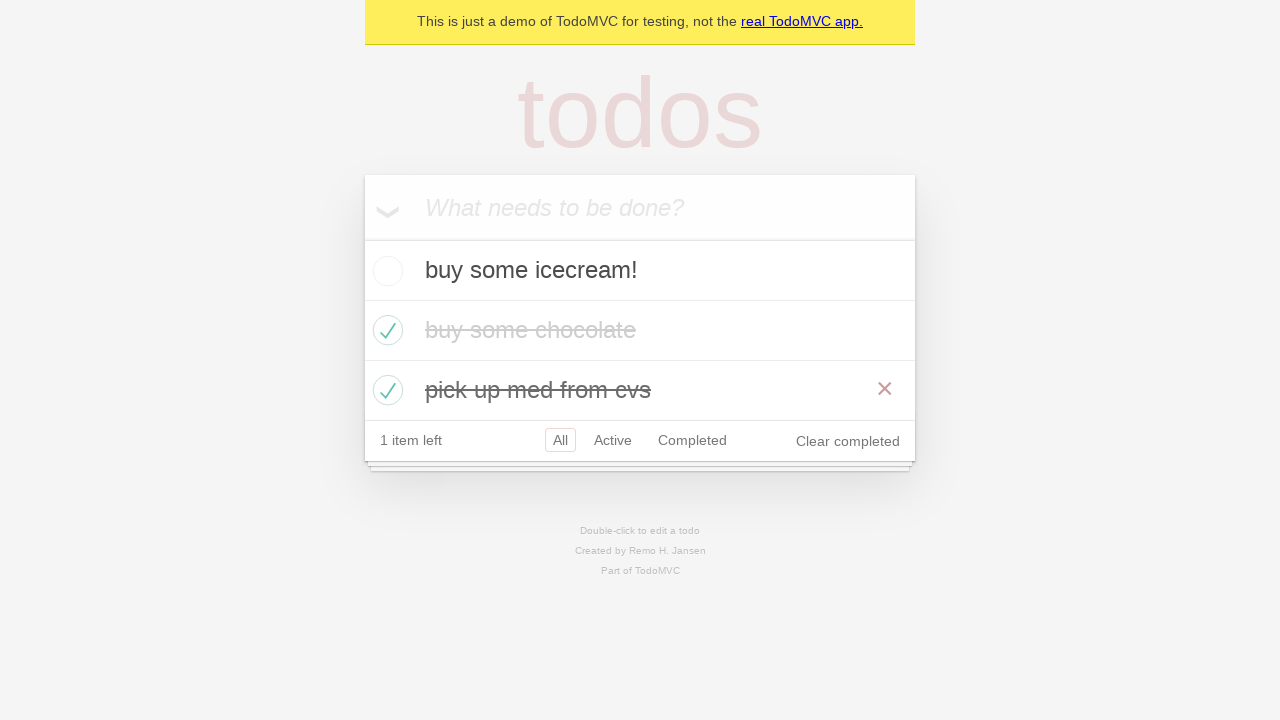

Clicked Delete button to remove a todo item at (885, 389) on internal:role=button[name="Delete"i]
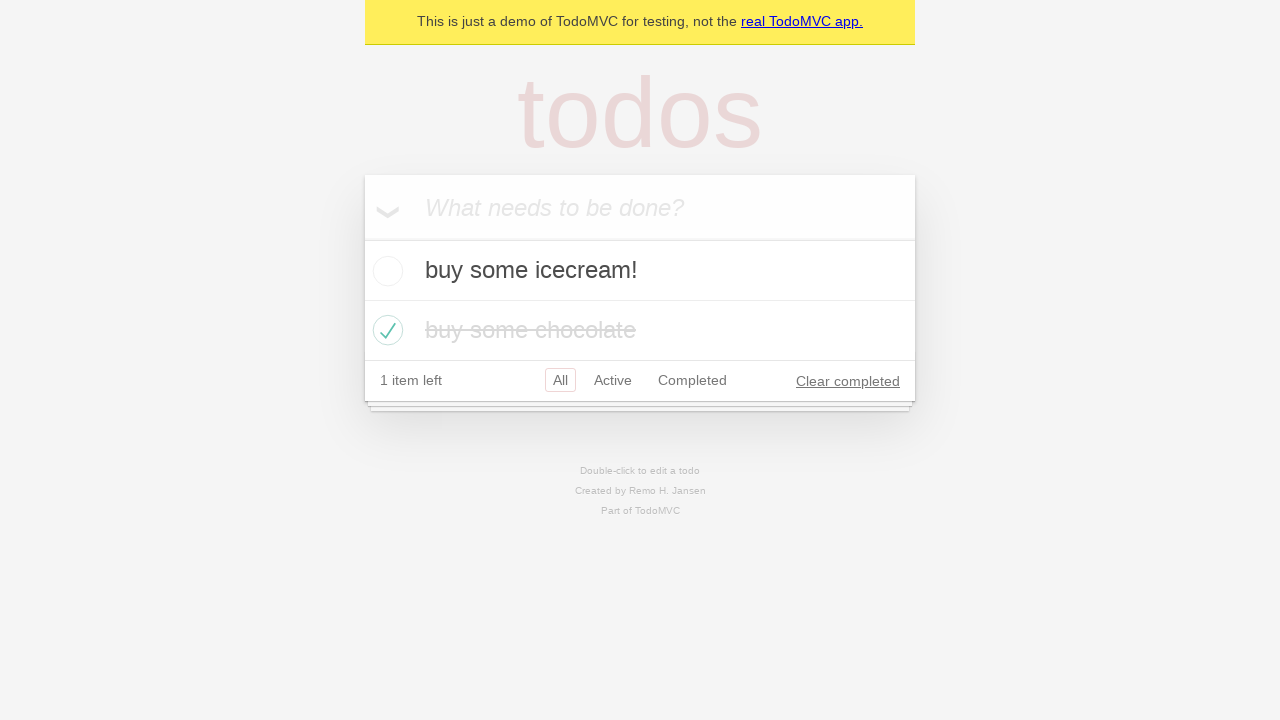

Clicked 'Clear completed' button to remove all completed items at (848, 381) on internal:role=button[name="Clear completed"i]
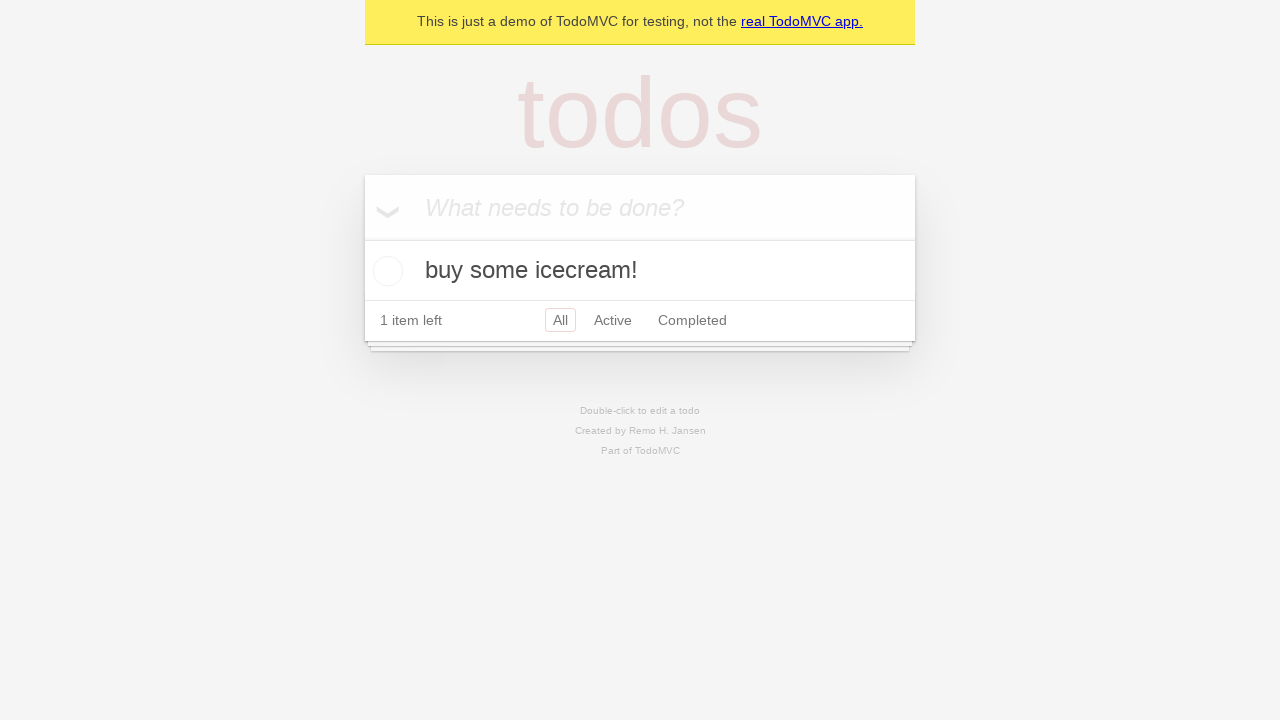

Clicked on 'todos' heading at (640, 112) on internal:role=heading[name="todos"i]
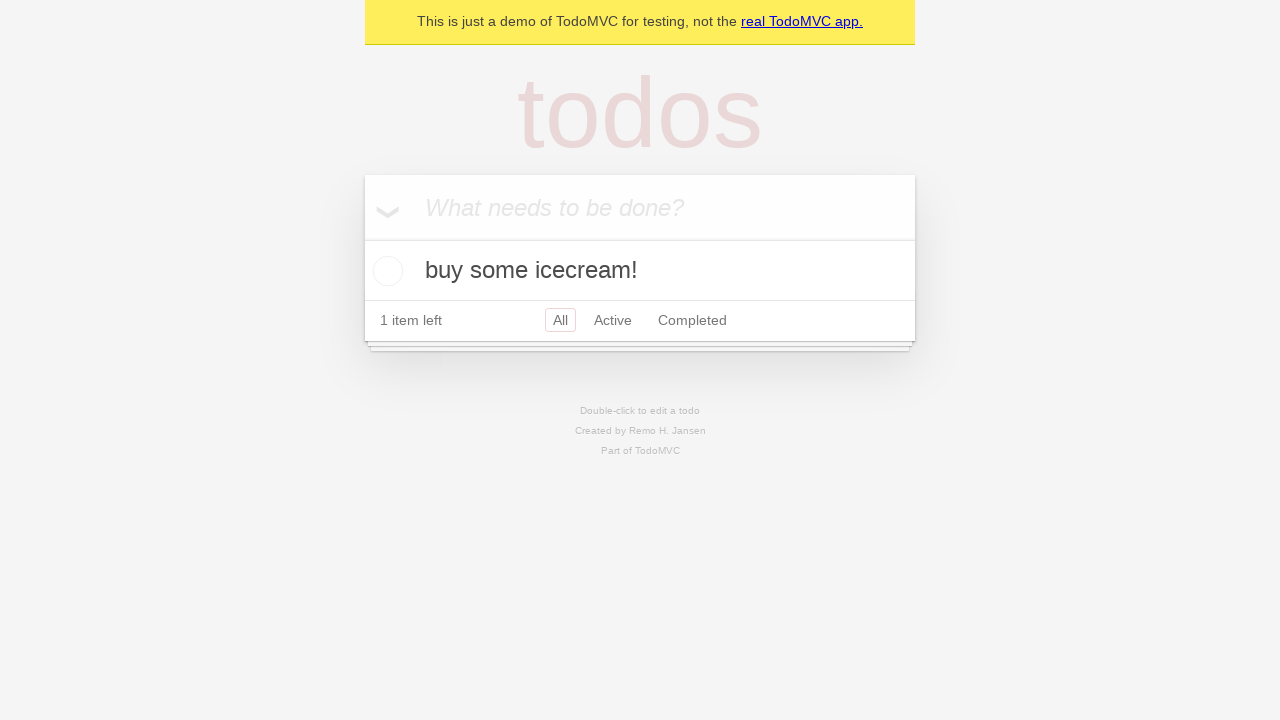

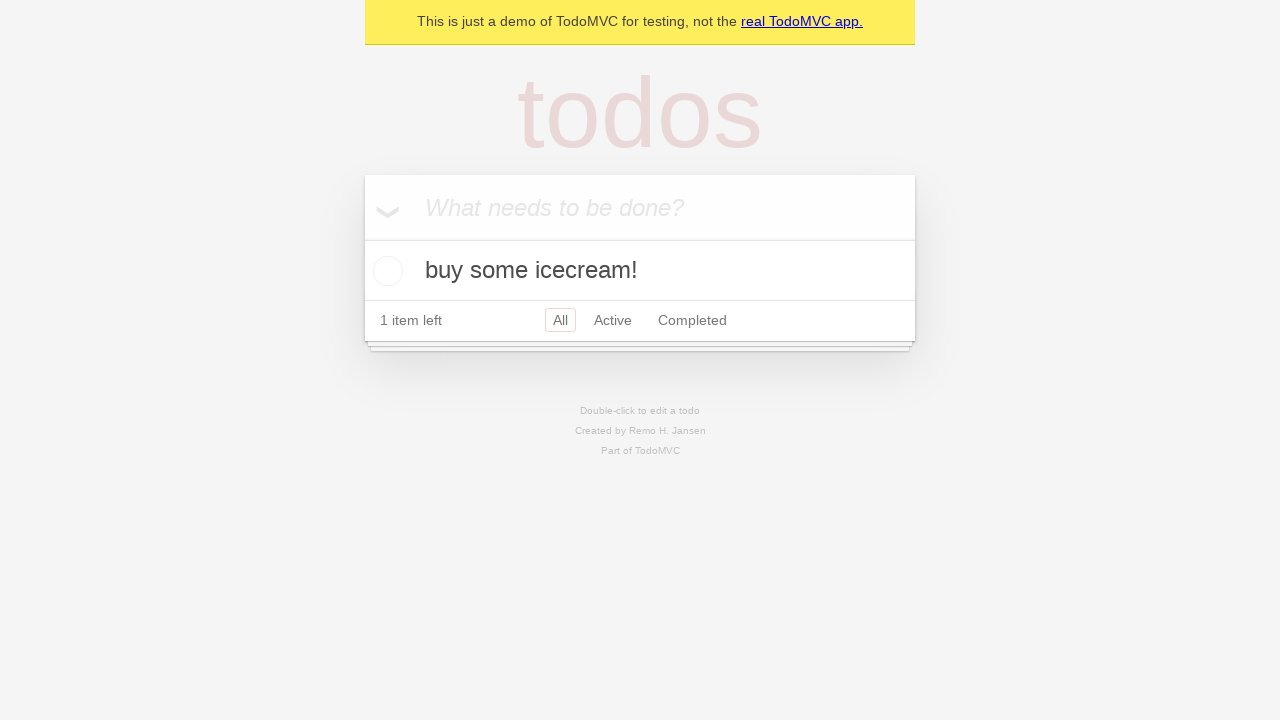